Tests the vegetable/grocery shopping page by searching for products containing "ca", verifying 4 products are visible, adding a specific product to cart, and then adding any product named "Carrot" to the cart.

Starting URL: https://rahulshettyacademy.com/seleniumPractise/#/

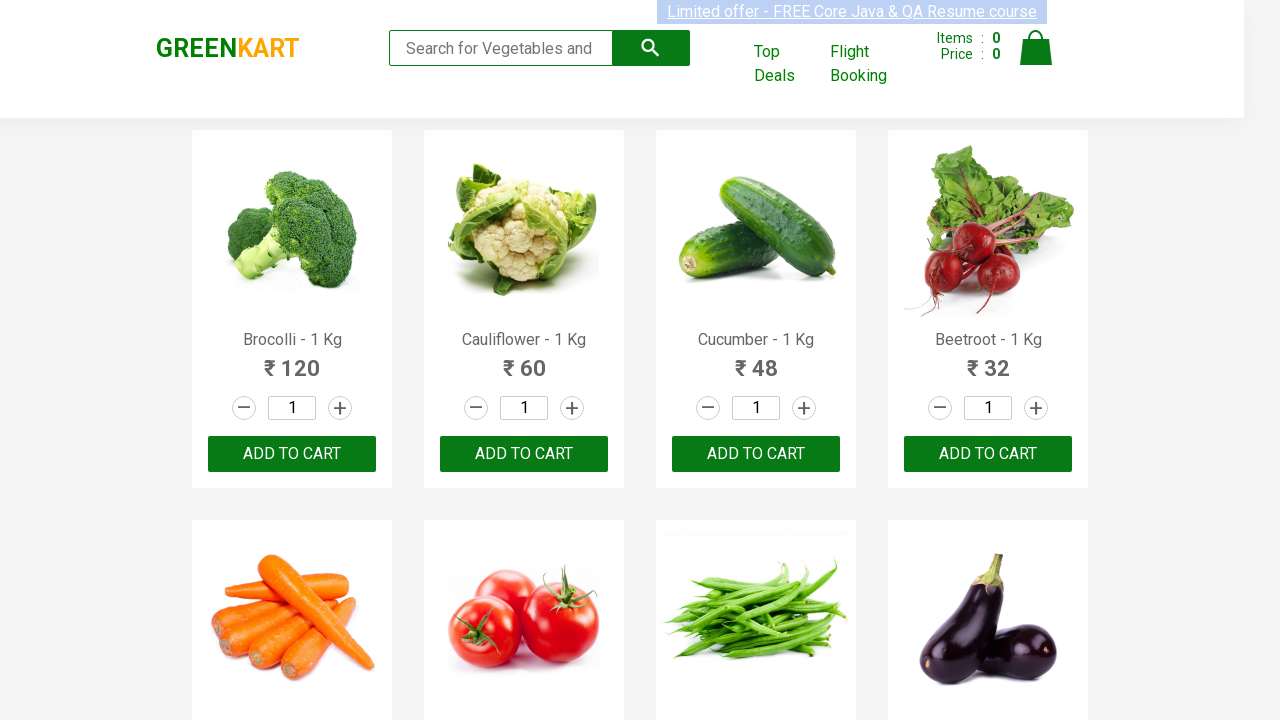

Typed 'ca' in the search box on .search-keyword
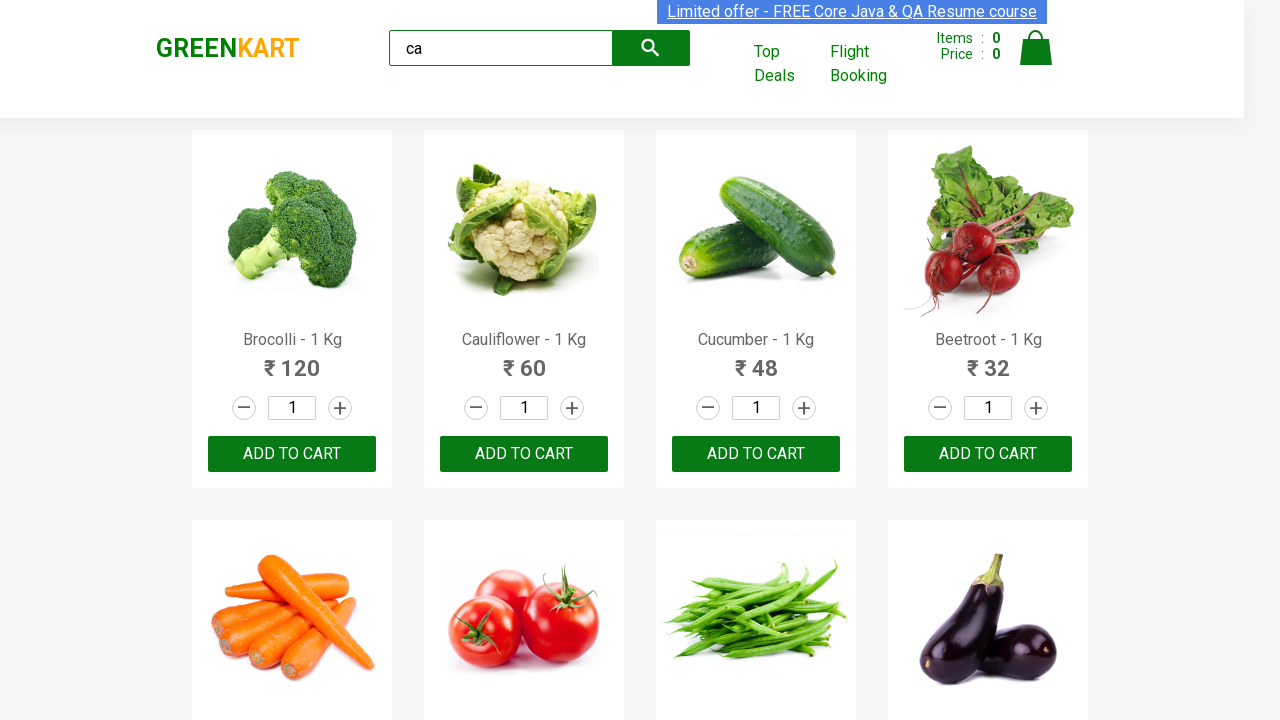

Waited 2 seconds for search results to load
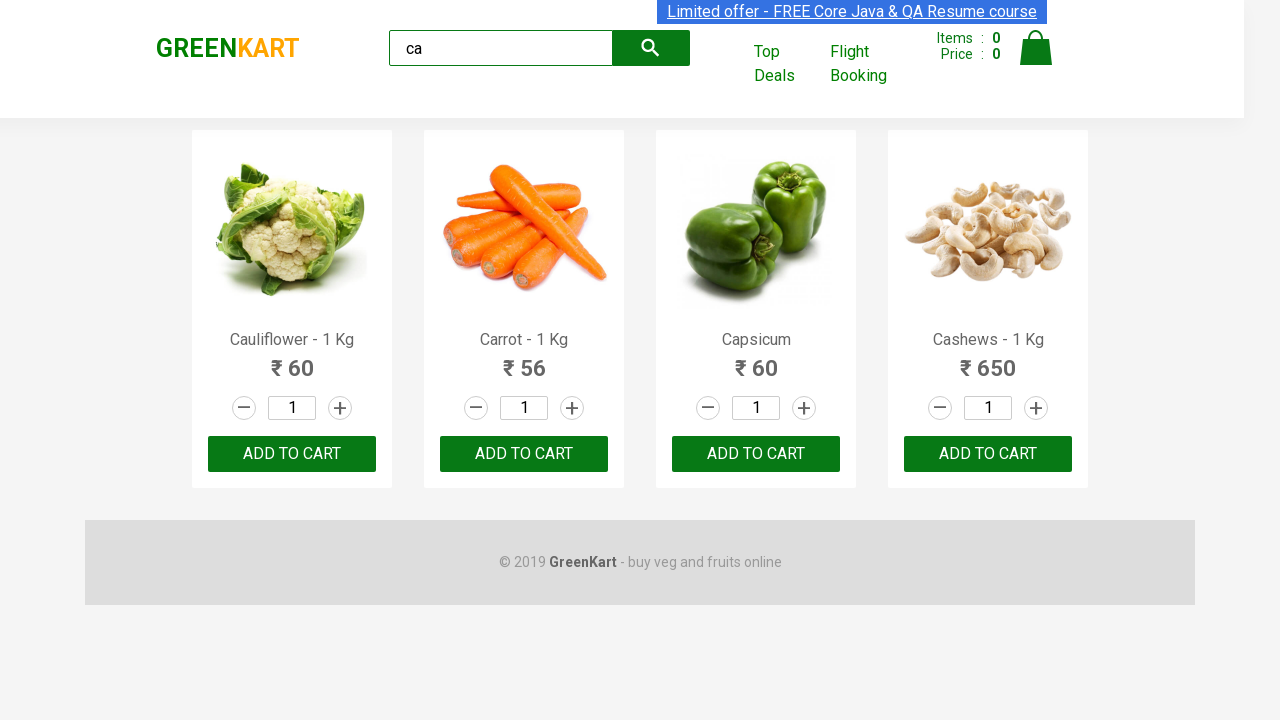

Verified visible products are displayed
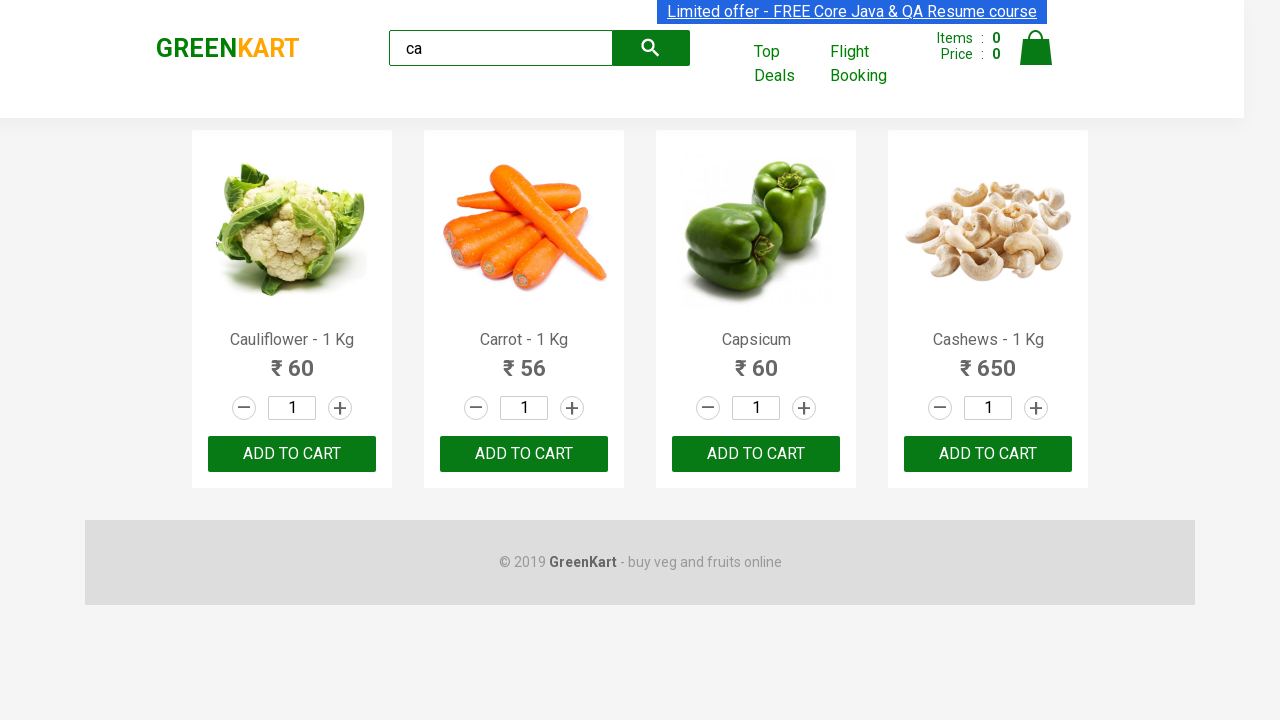

Located all visible products matching 'ca' search
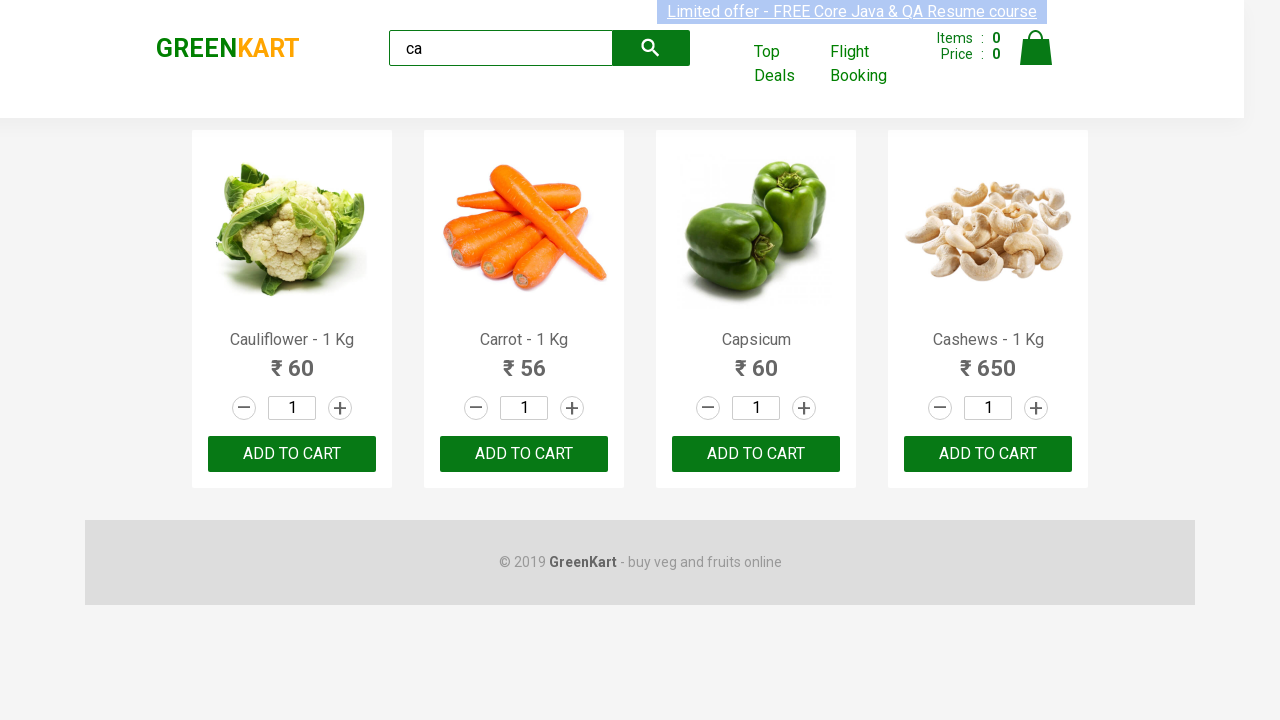

Clicked ADD TO CART button on the third product at (756, 454) on .products .product >> nth=2 >> text=ADD TO CART
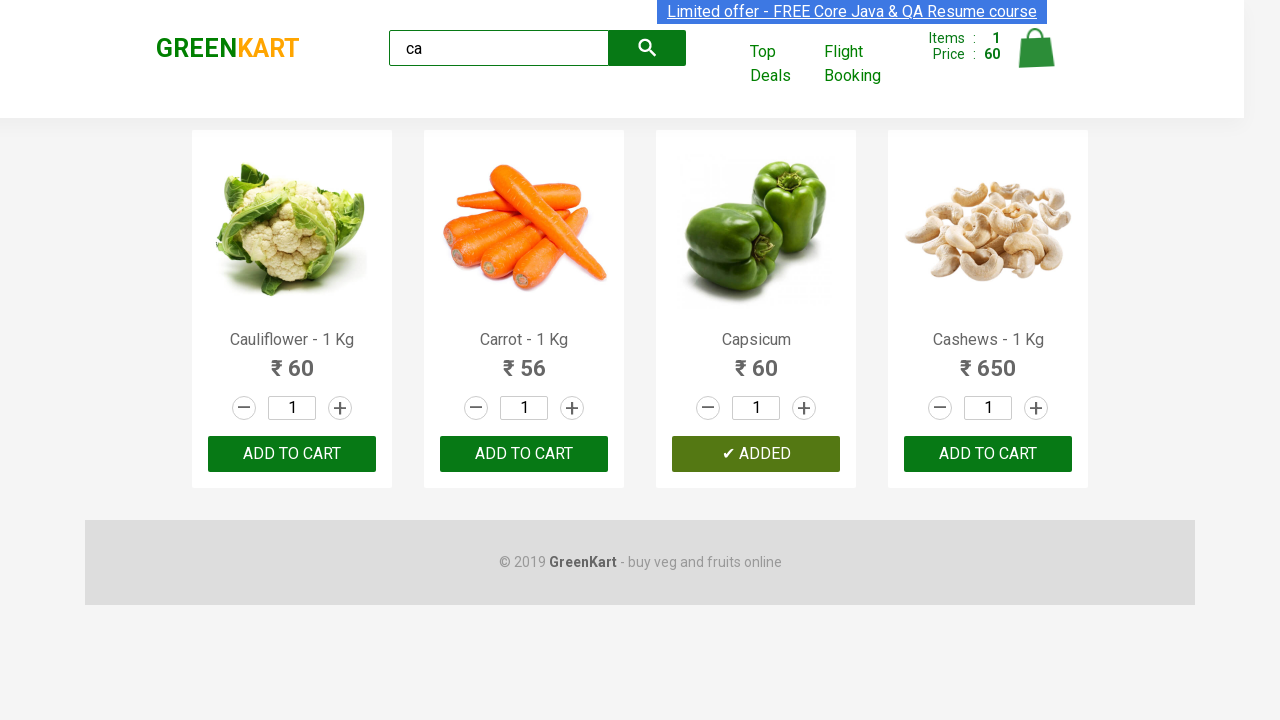

Located all products to search for Carrot
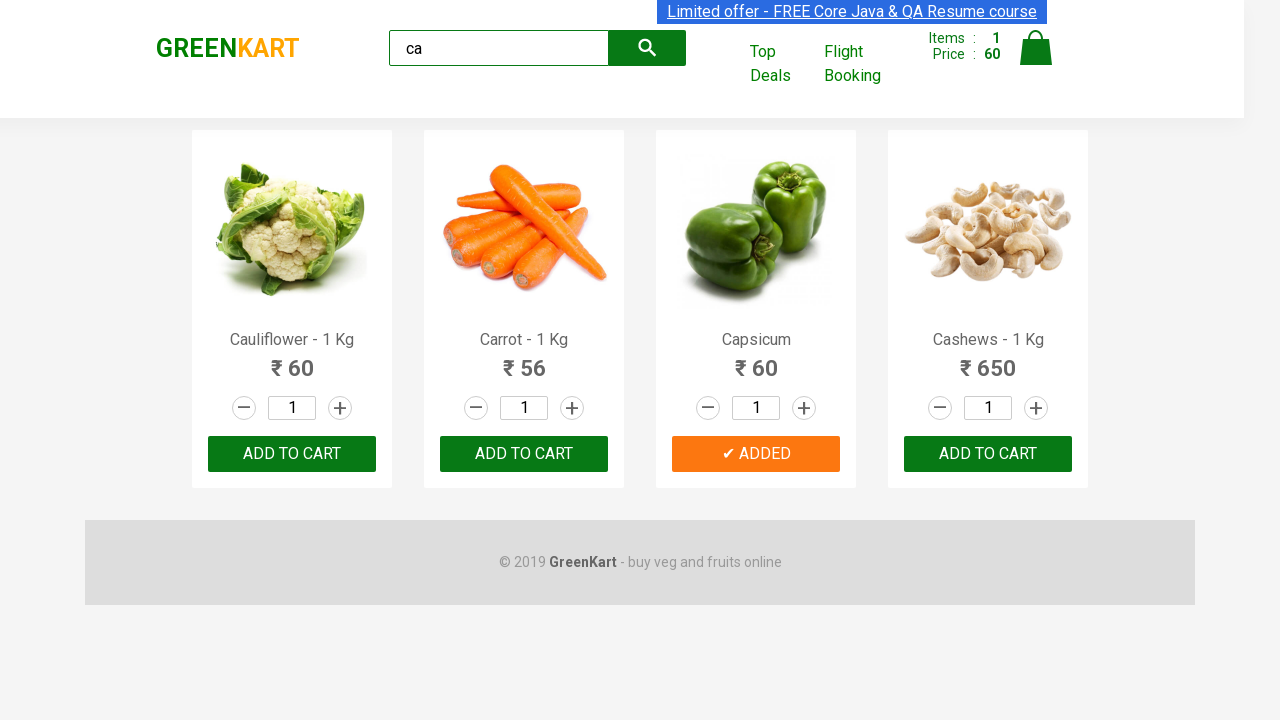

Counted 4 total products
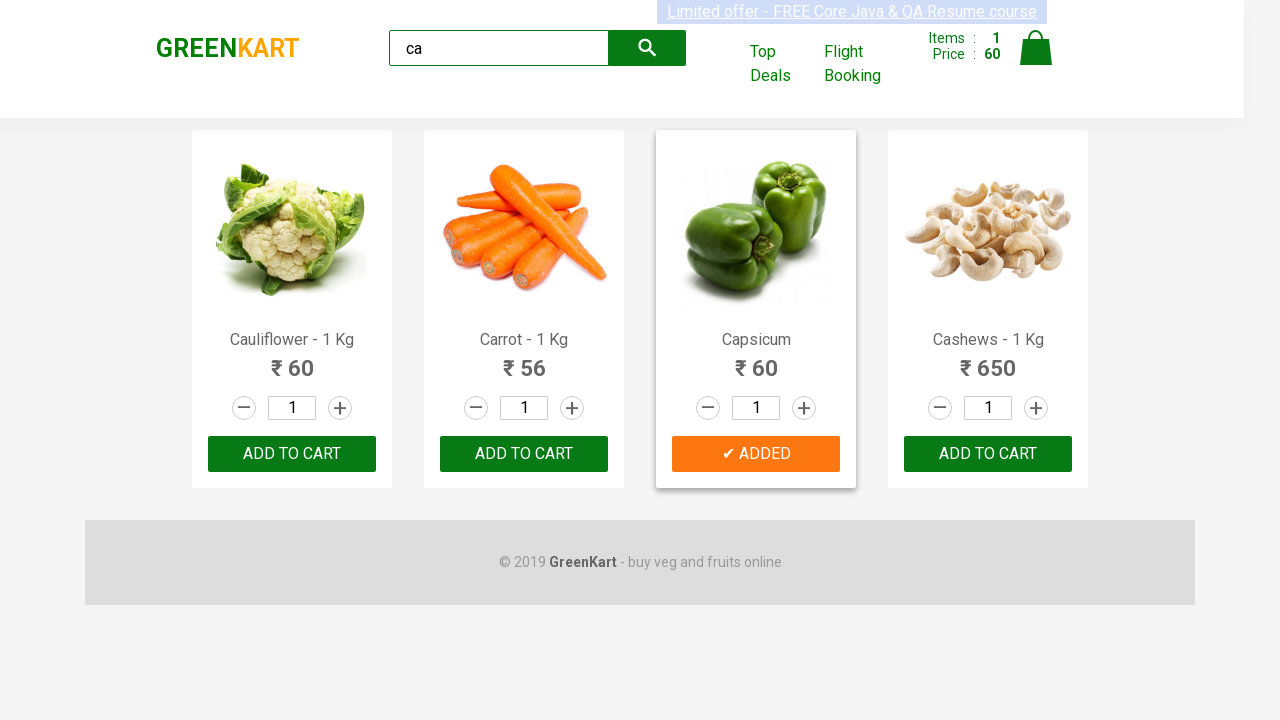

Retrieved product name: Cauliflower - 1 Kg
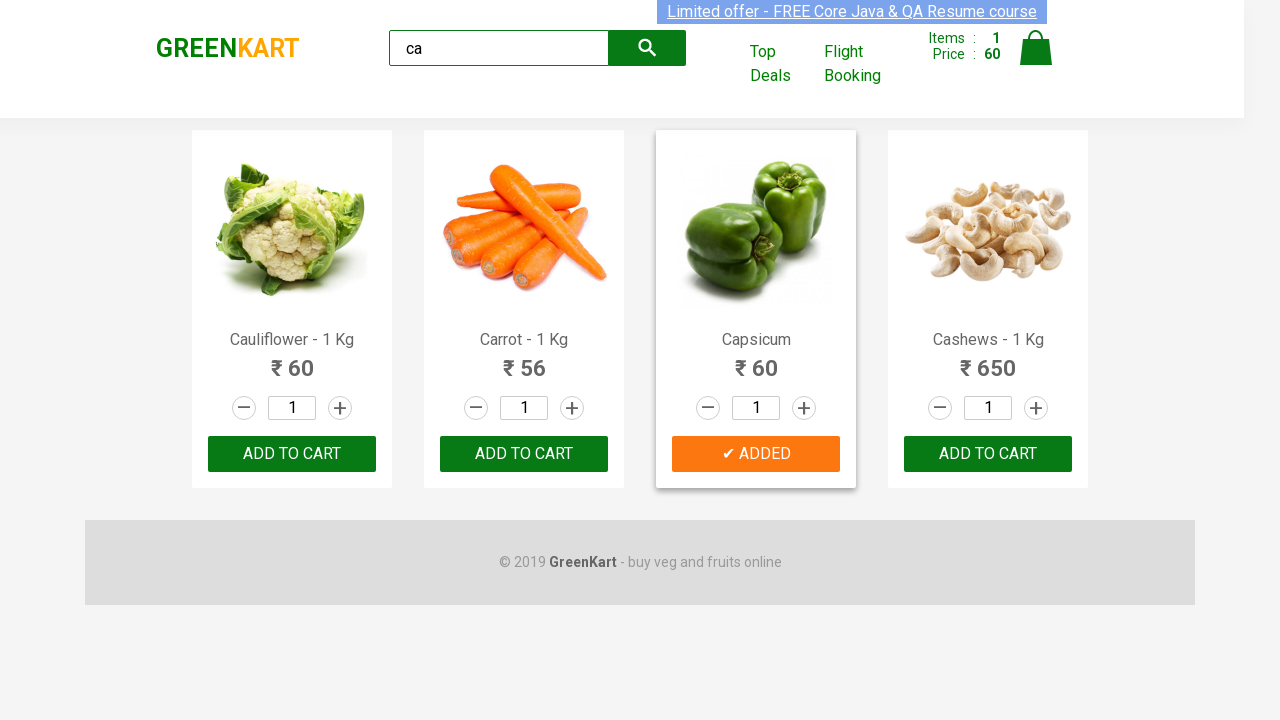

Retrieved product name: Carrot - 1 Kg
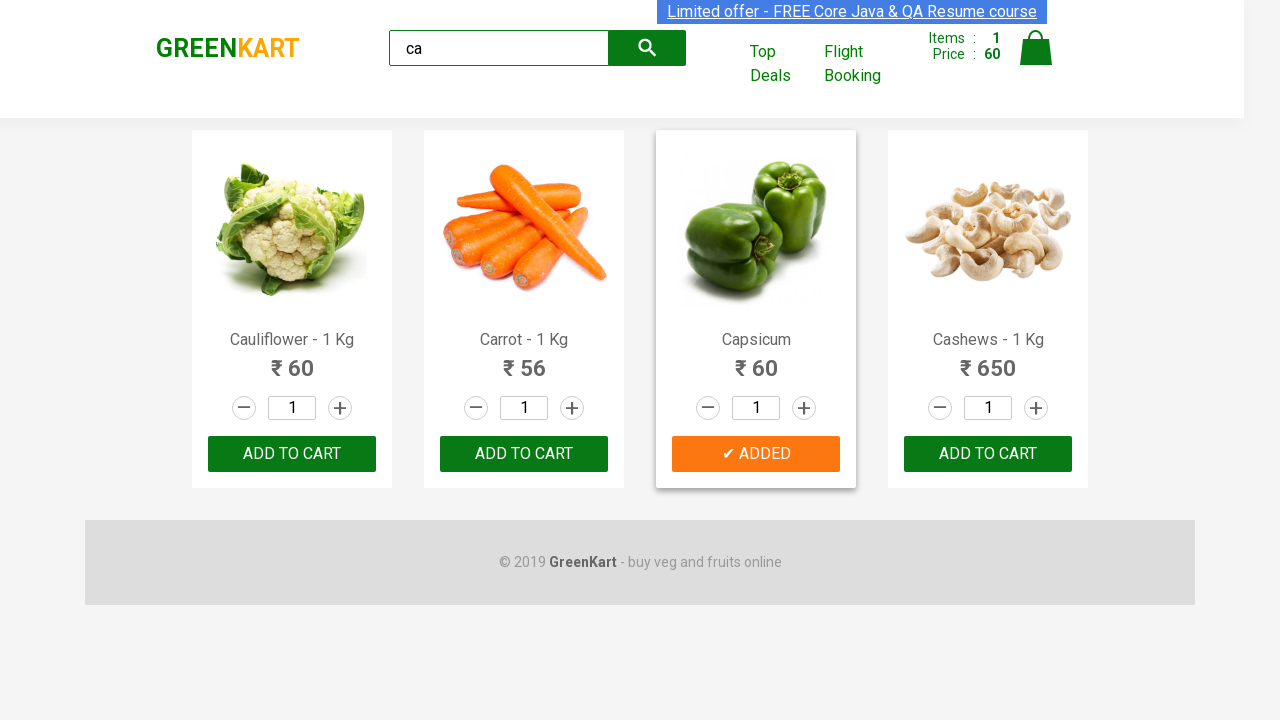

Found product containing 'Carrot' and clicked ADD TO CART button at (524, 454) on .products .product >> nth=1 >> button
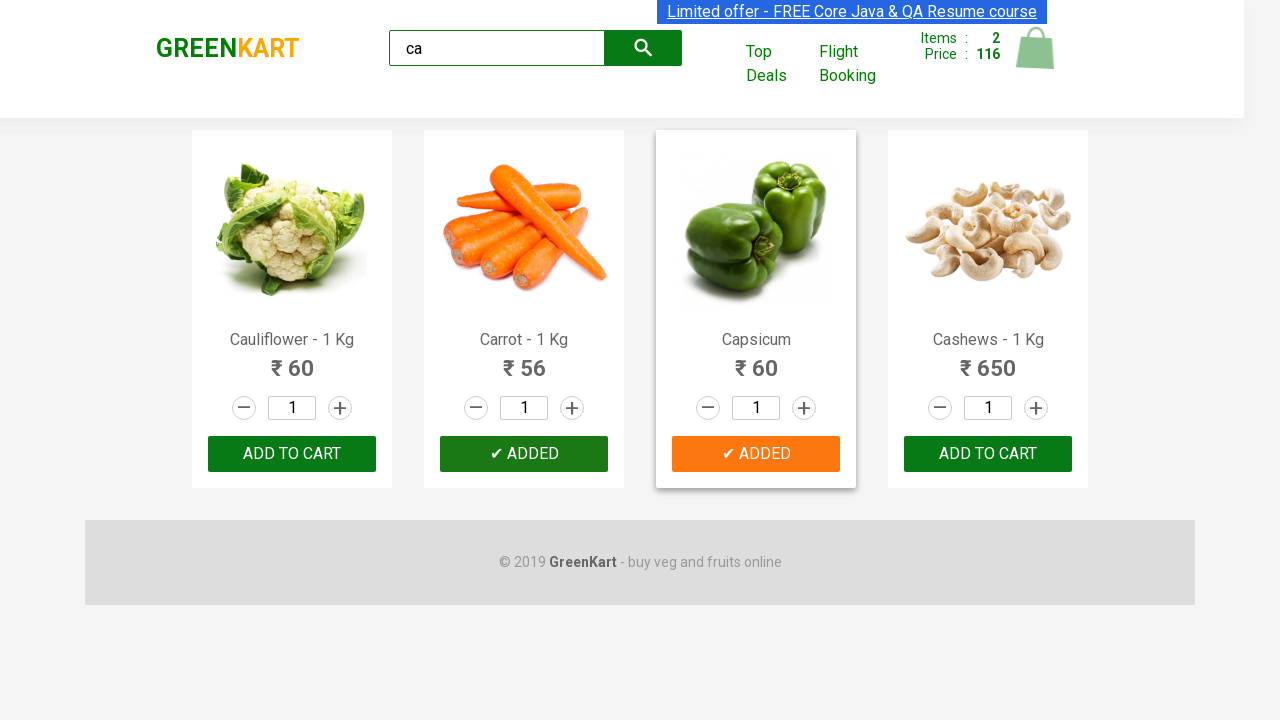

Retrieved product name: Capsicum
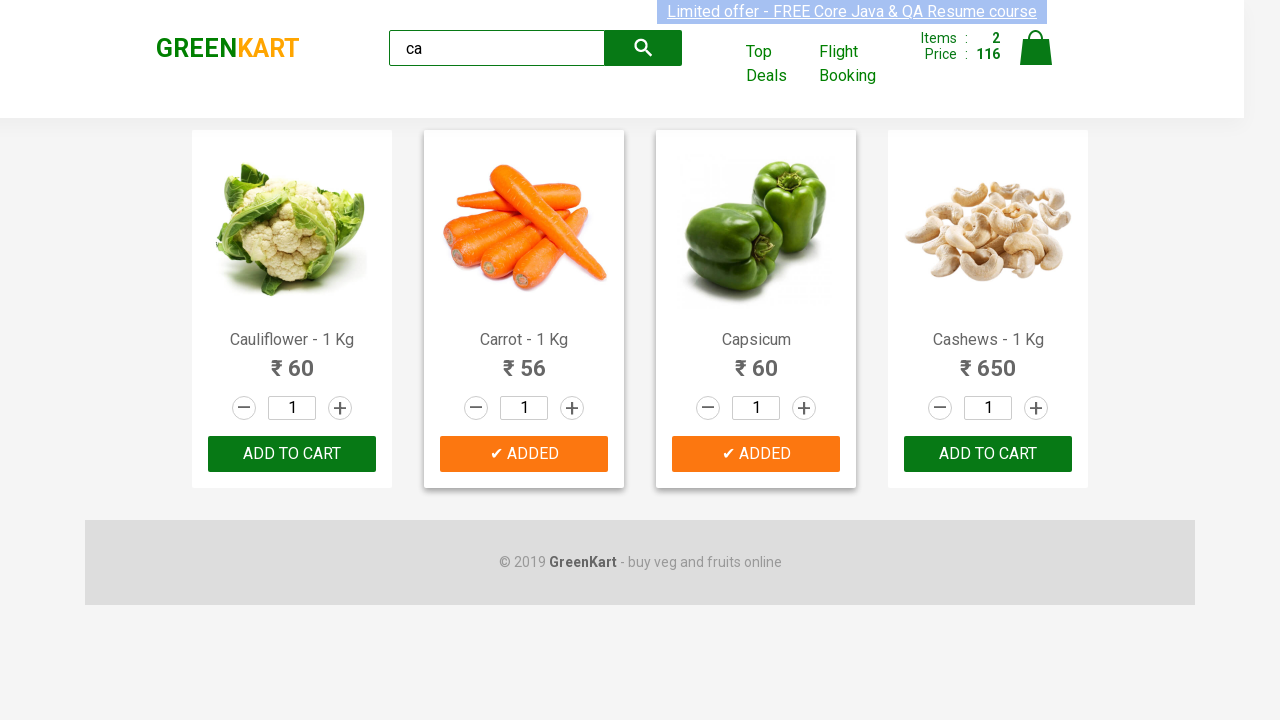

Retrieved product name: Cashews - 1 Kg
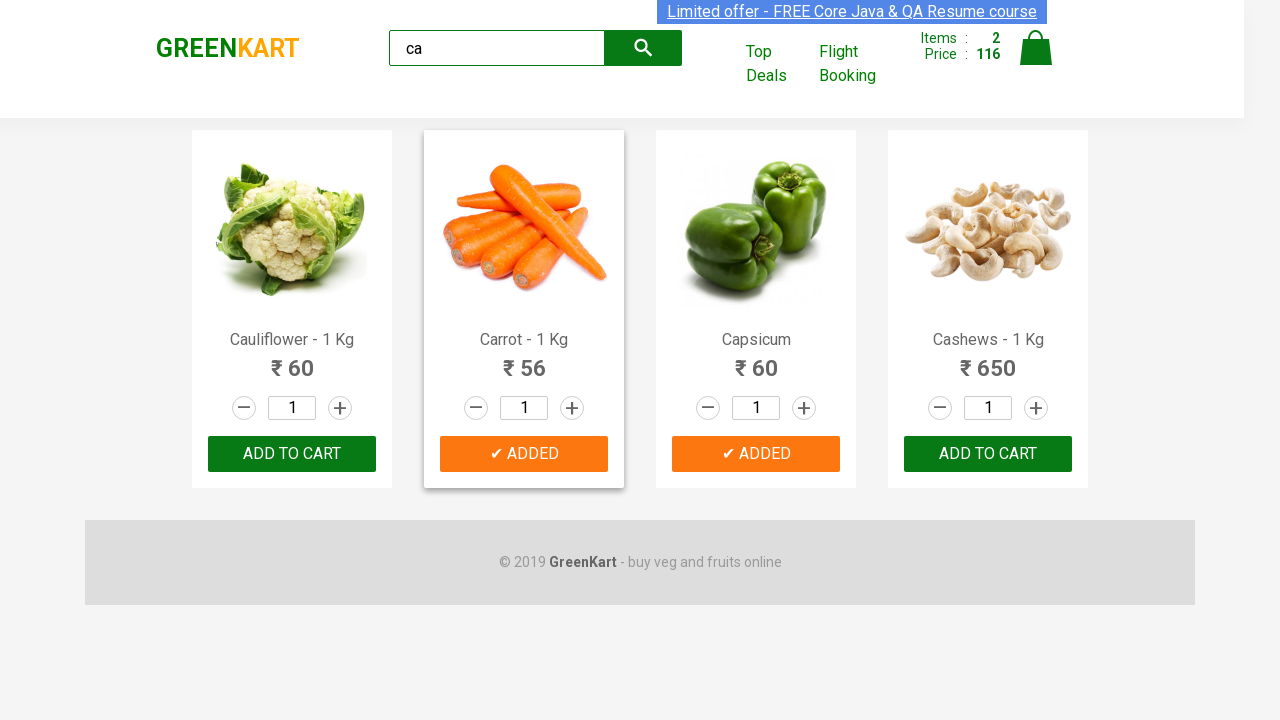

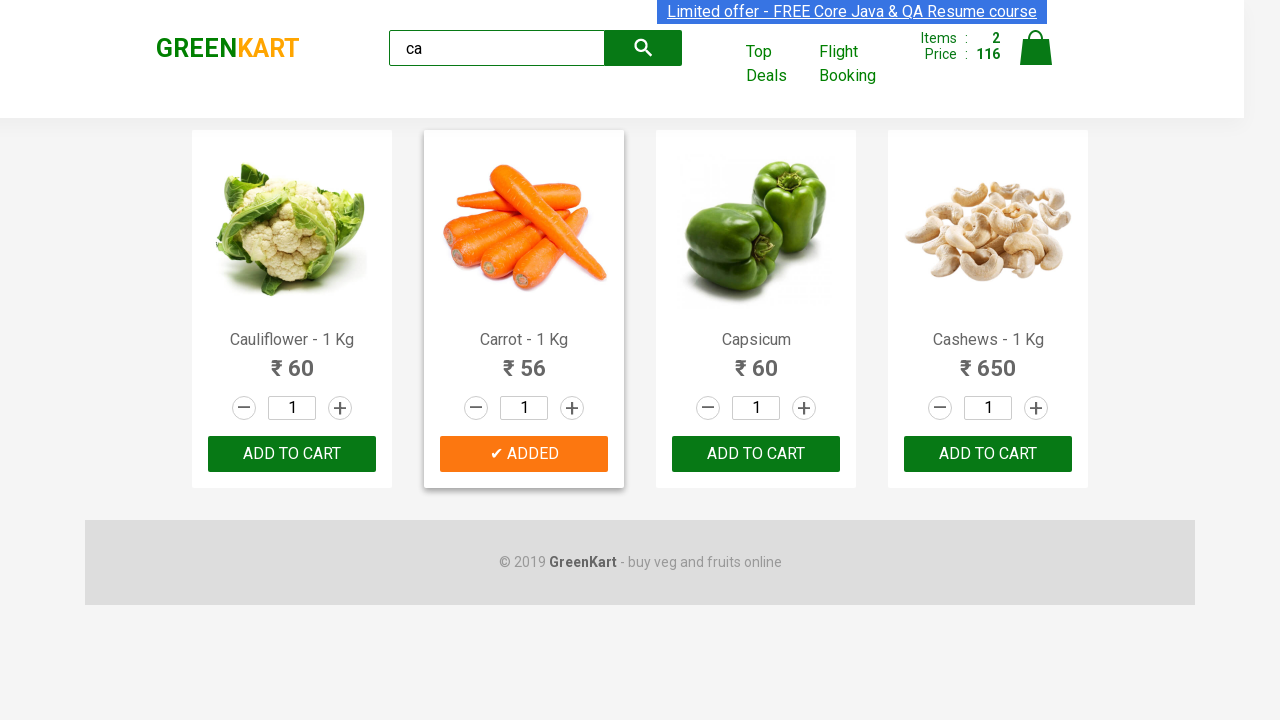